Tests the Current Address text box by entering an address and submitting, then verifying the output displays correctly

Starting URL: https://demoqa.com/text-box

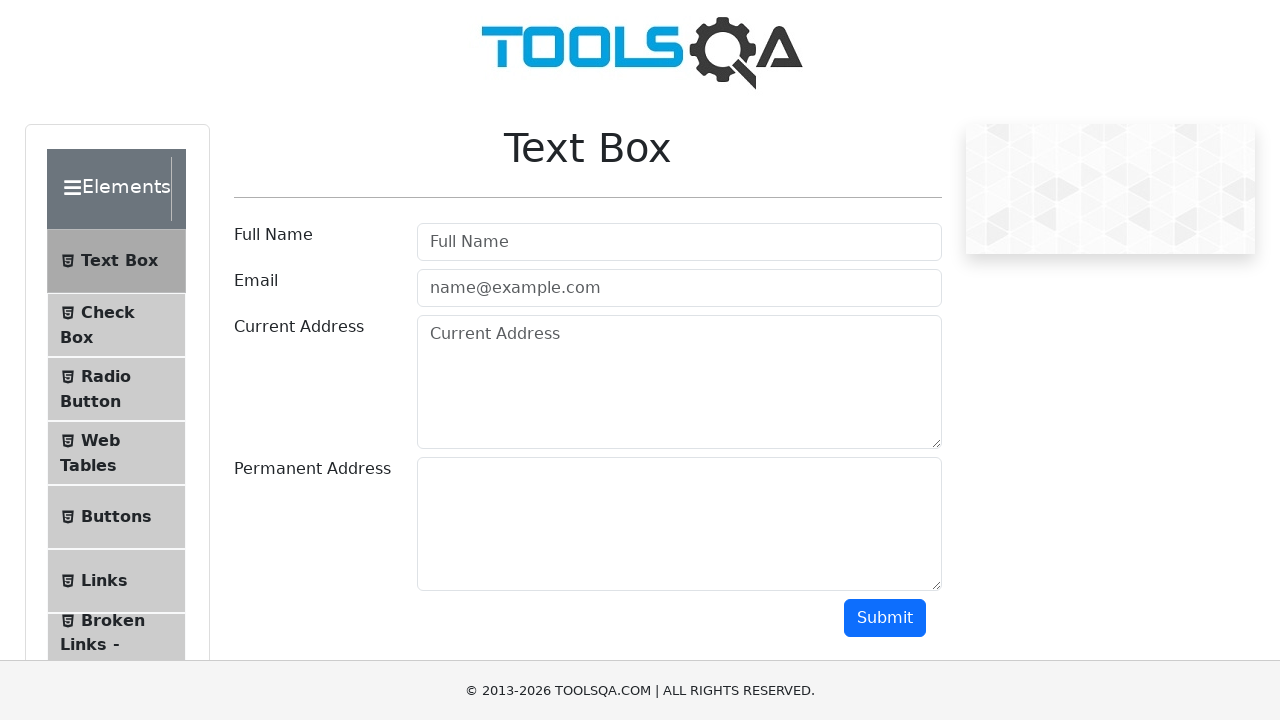

Filled current address field with 'Russian Federation' on textarea#currentAddress
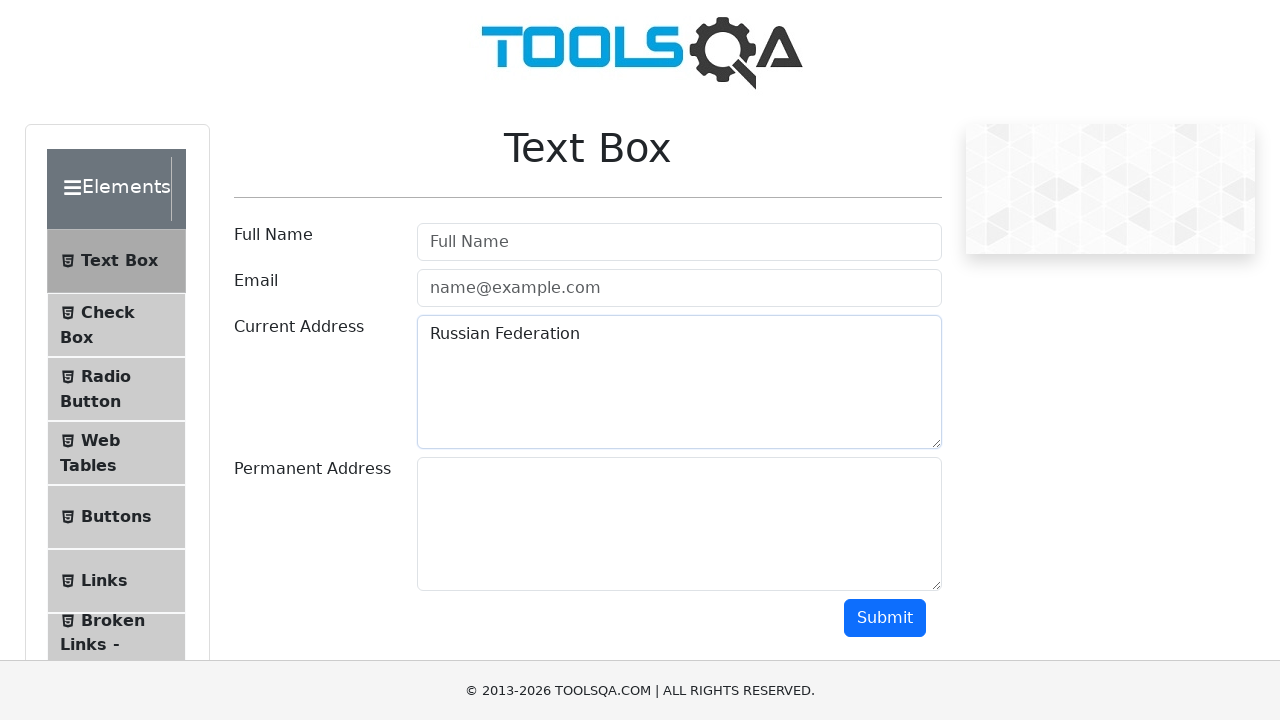

Clicked submit button to submit the address at (885, 618) on button#submit
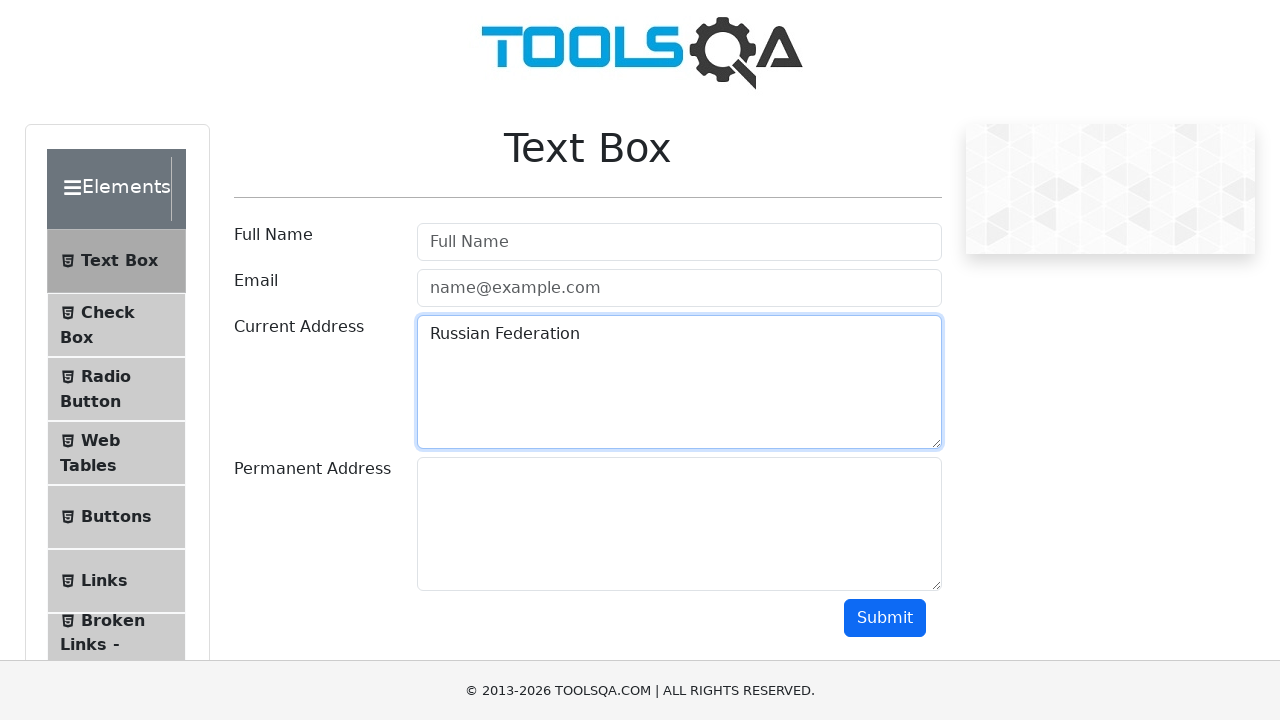

Verified output displays the current address correctly
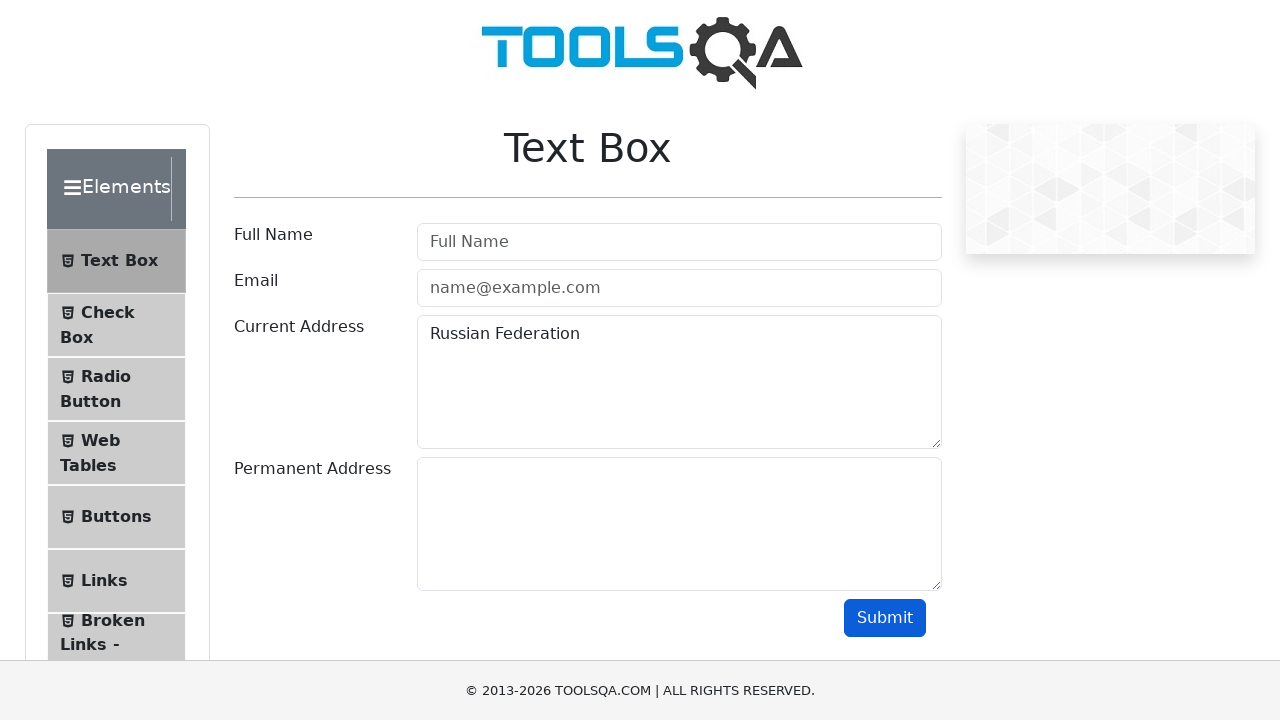

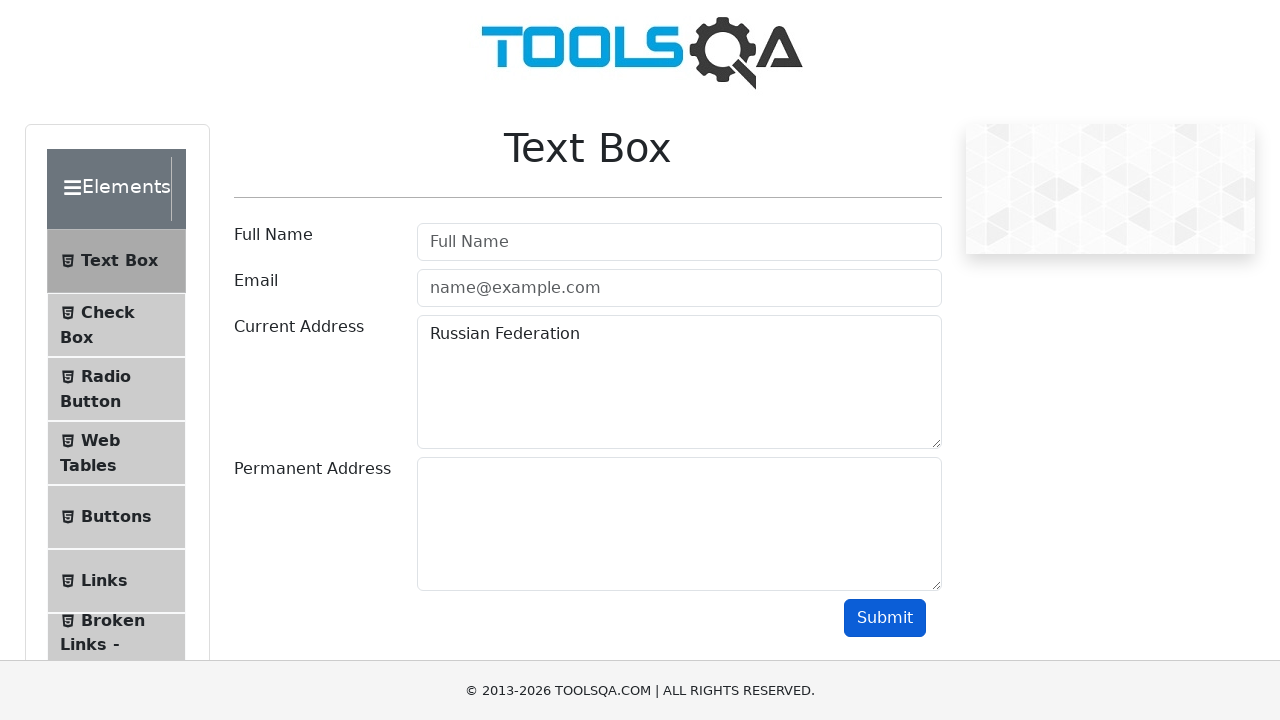